Tests a CPF generator tool by clicking the generate button and waiting for the result to appear

Starting URL: https://www.4devs.com.br/gerador_de_cpf

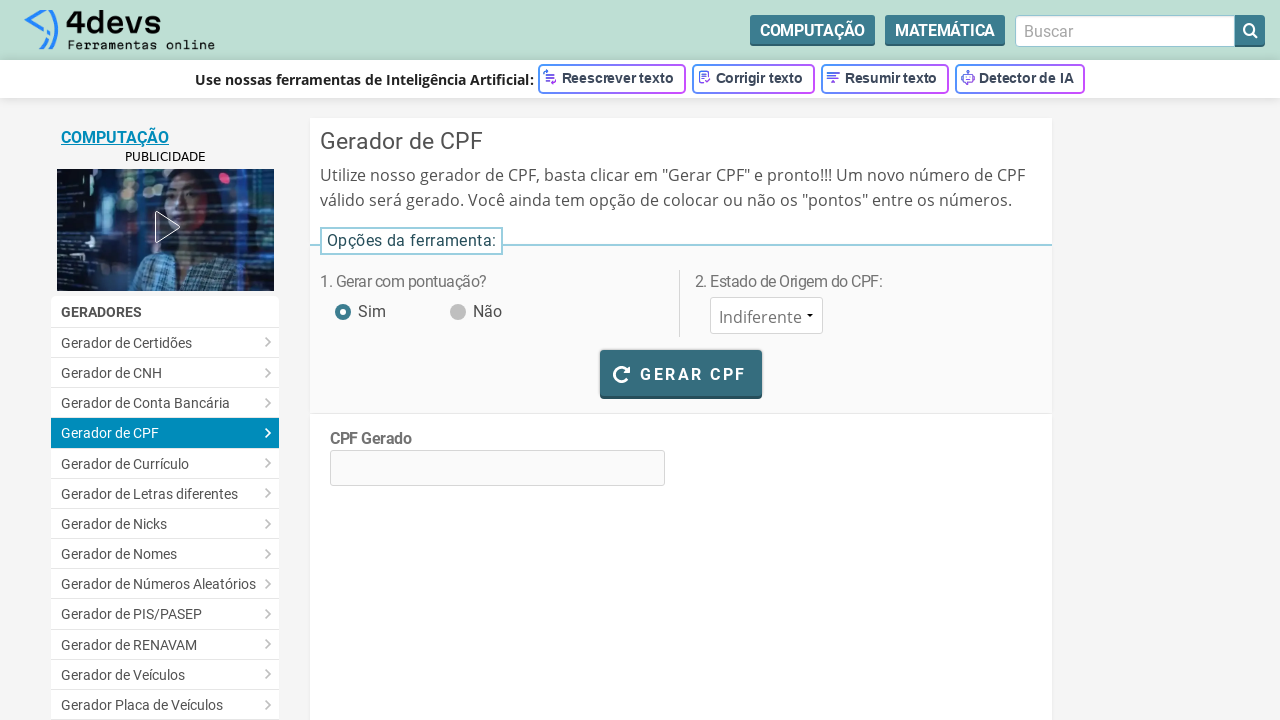

Clicked the generate CPF button at (681, 373) on #bt_gerar_cpf
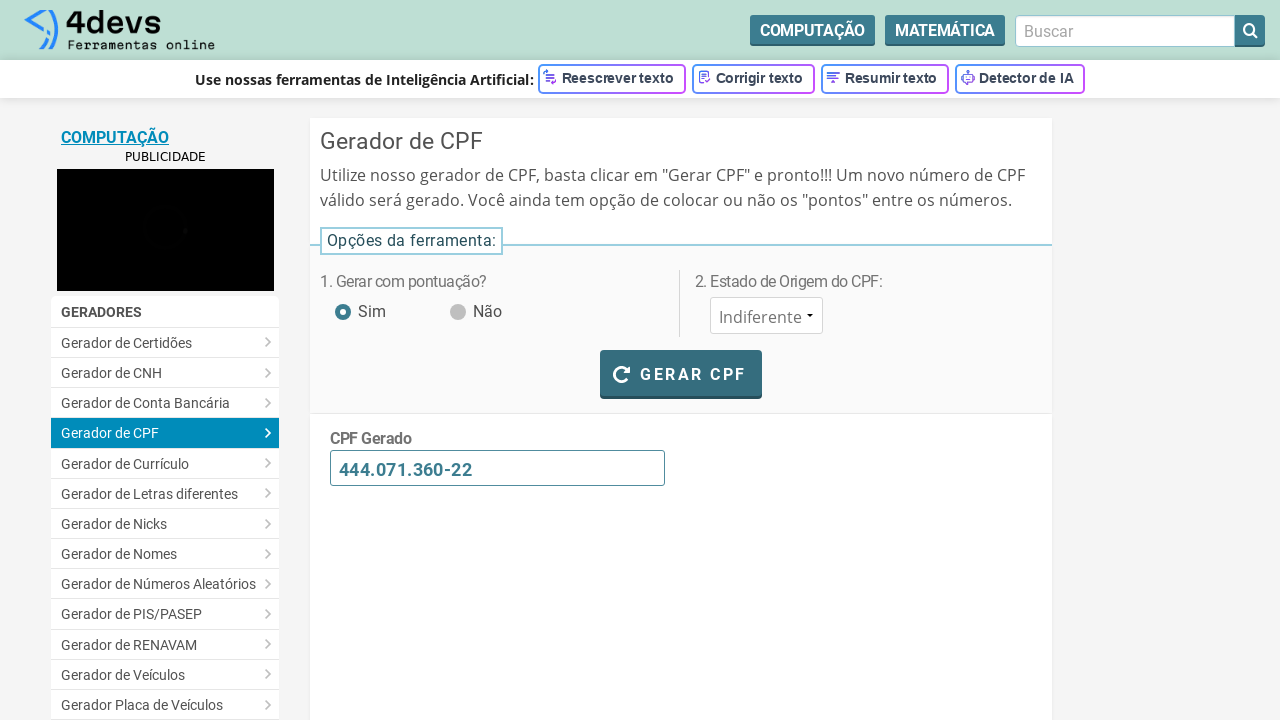

CPF result appeared on the page
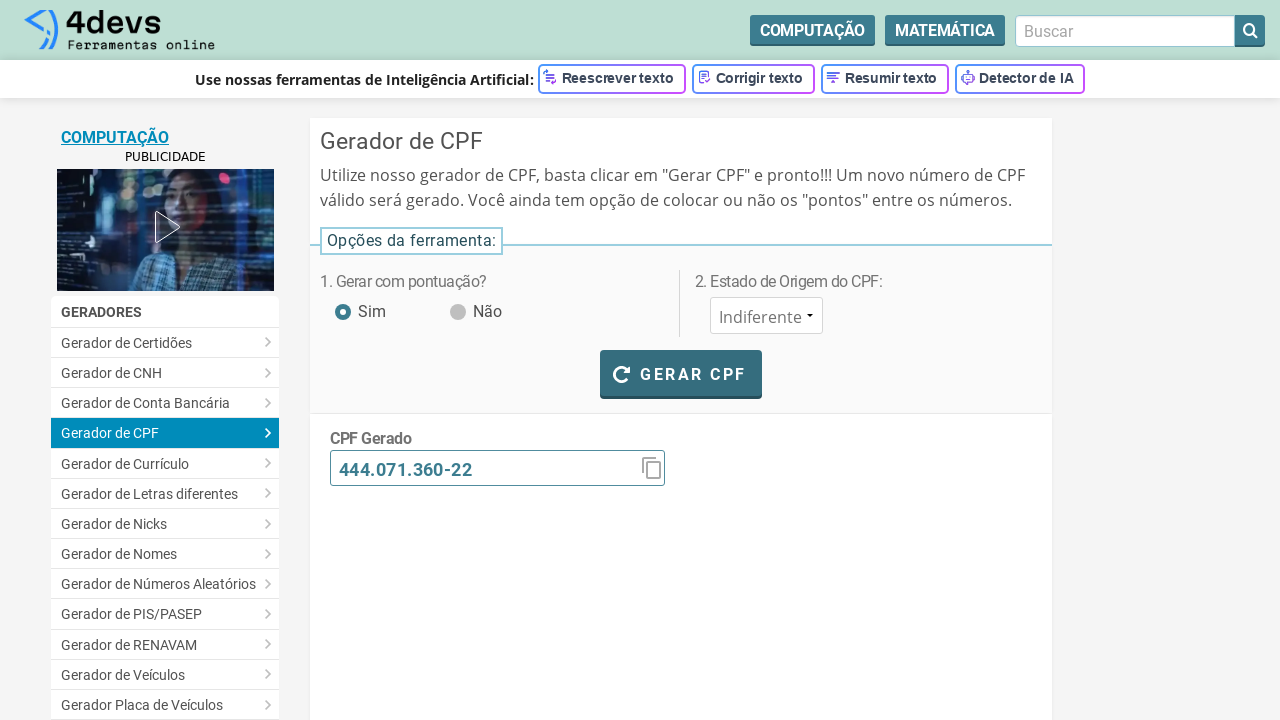

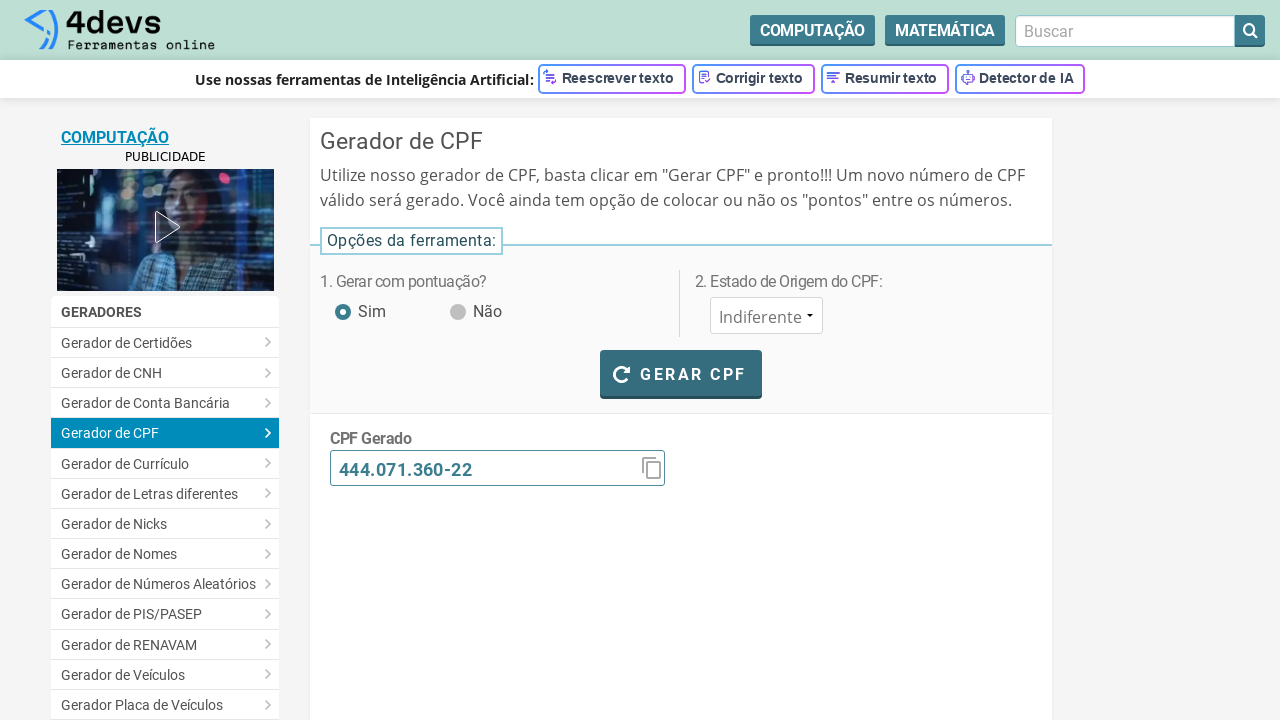